Tests drag and drop functionality by dragging an element from one location and dropping it to another within an iframe

Starting URL: https://jqueryui.com/droppable/

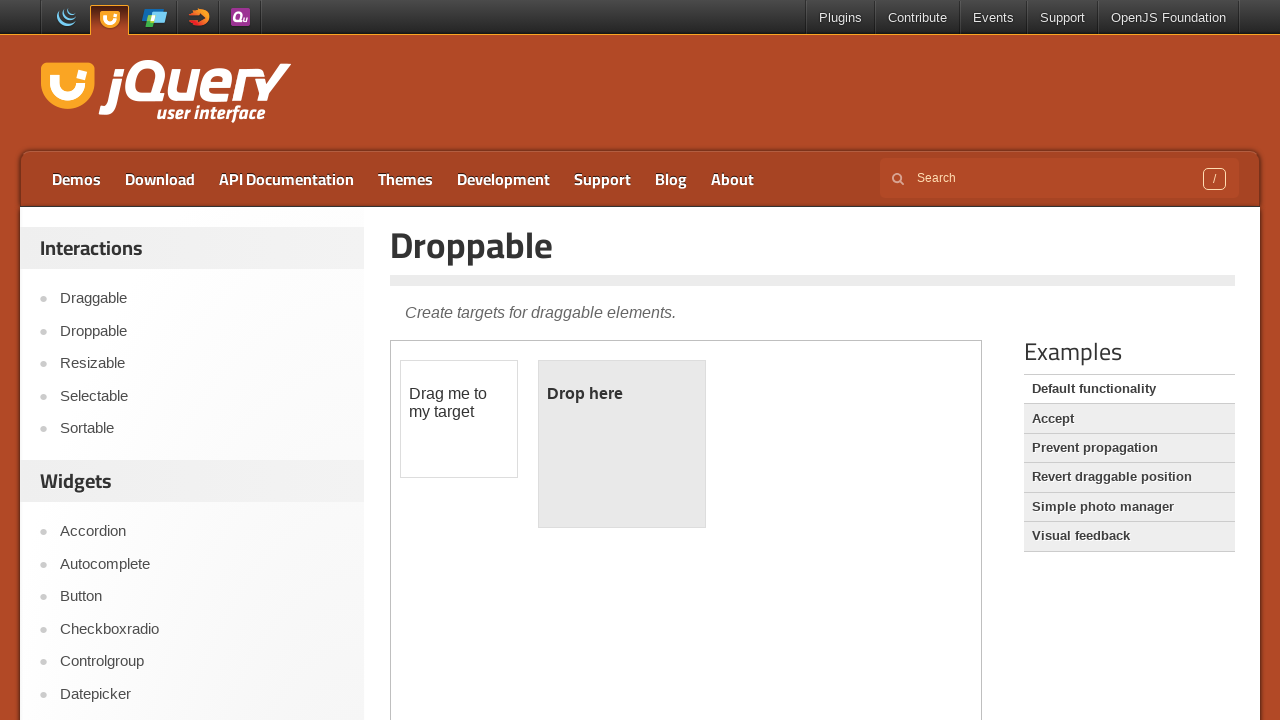

Located the demo iframe containing drag and drop elements
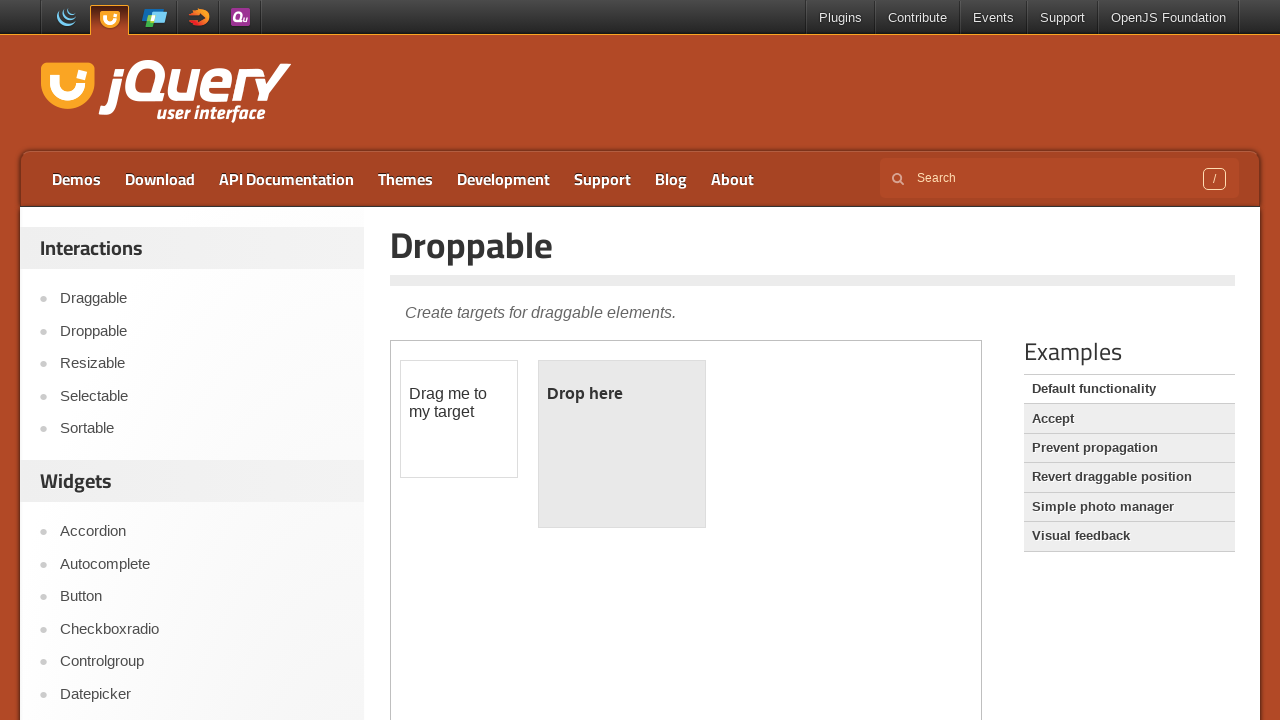

Located the draggable element with id 'draggable'
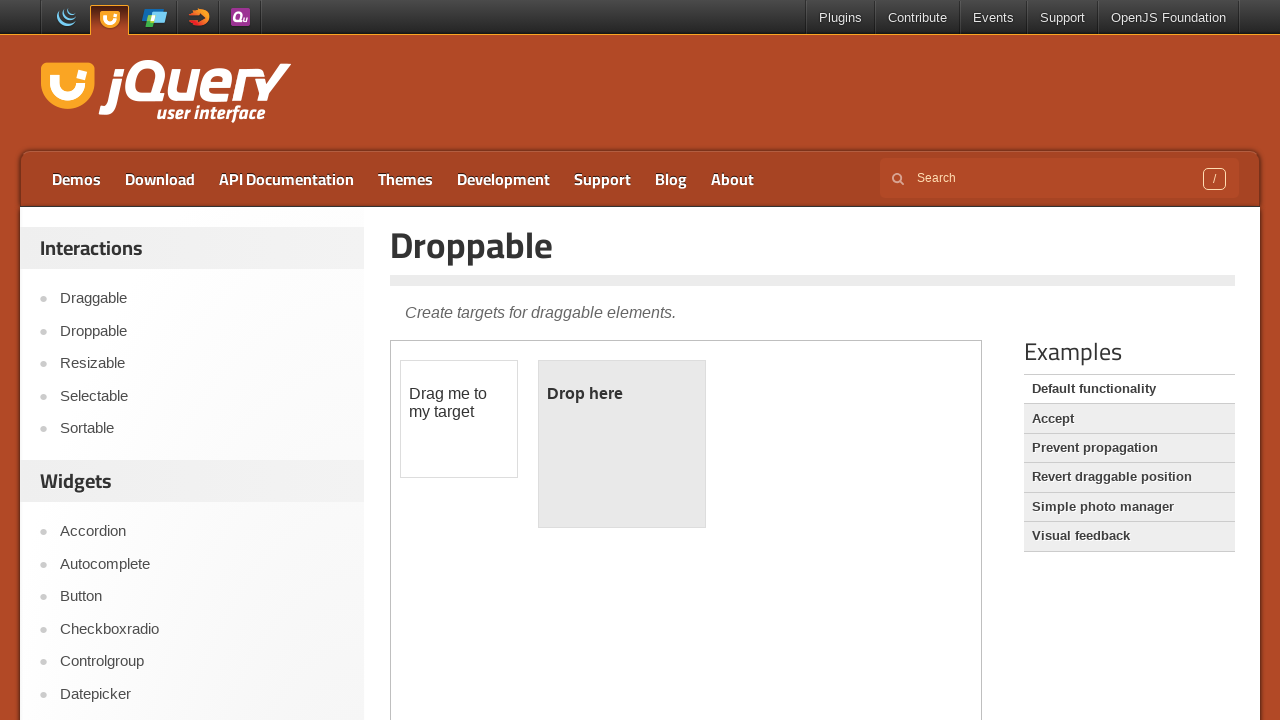

Located the droppable target element with id 'droppable'
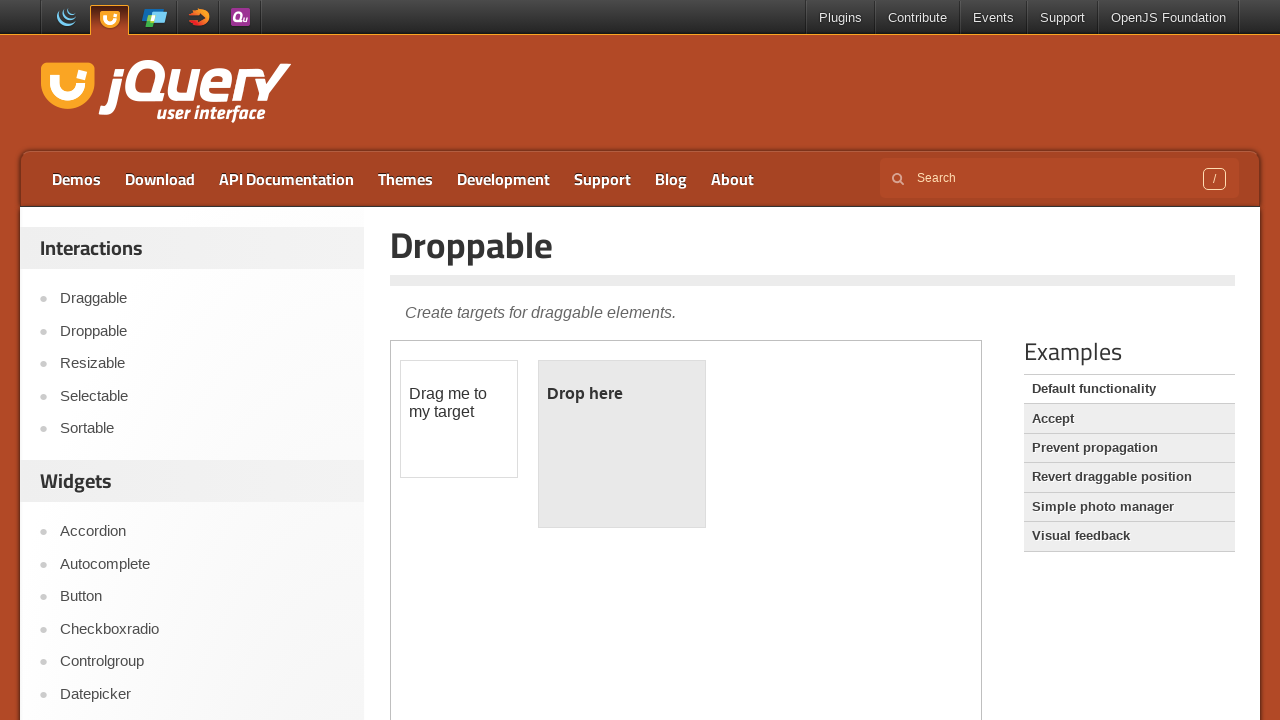

Dragged the draggable element and dropped it onto the droppable target at (622, 444)
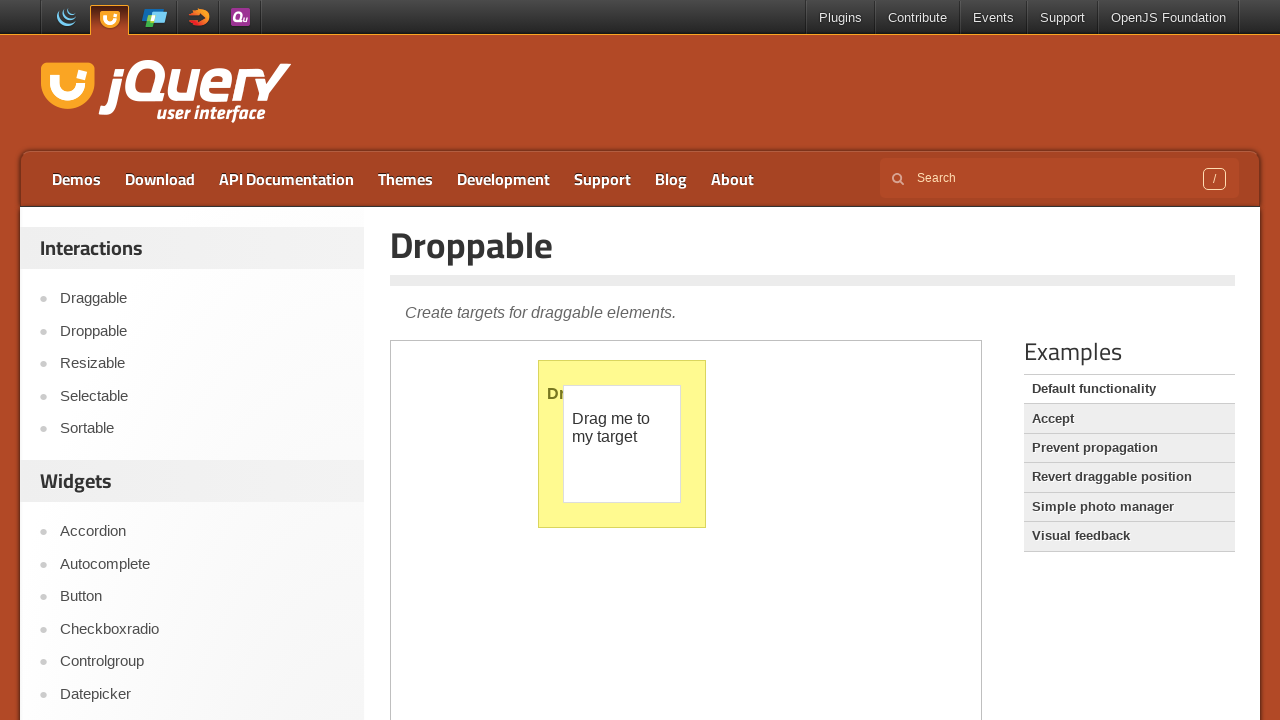

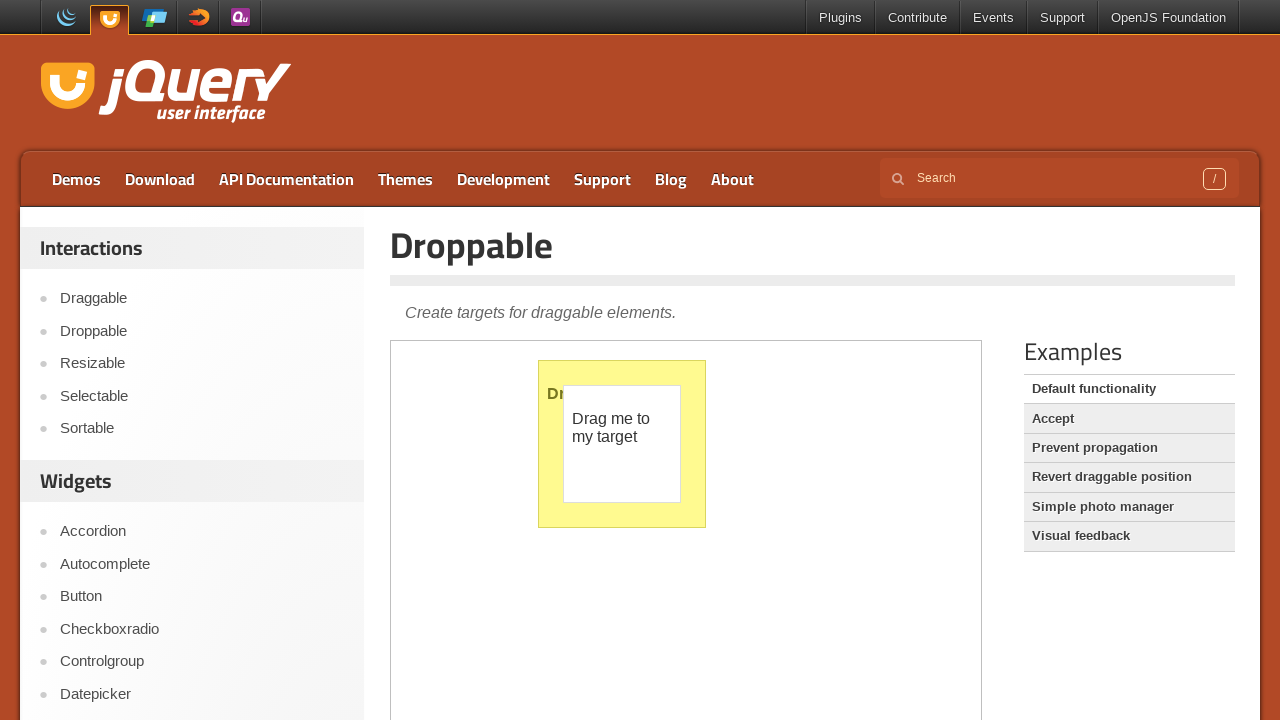